Tests drag and drop functionality using the dragAndDrop method to move a draggable element onto a droppable target

Starting URL: https://jqueryui.com/droppable/

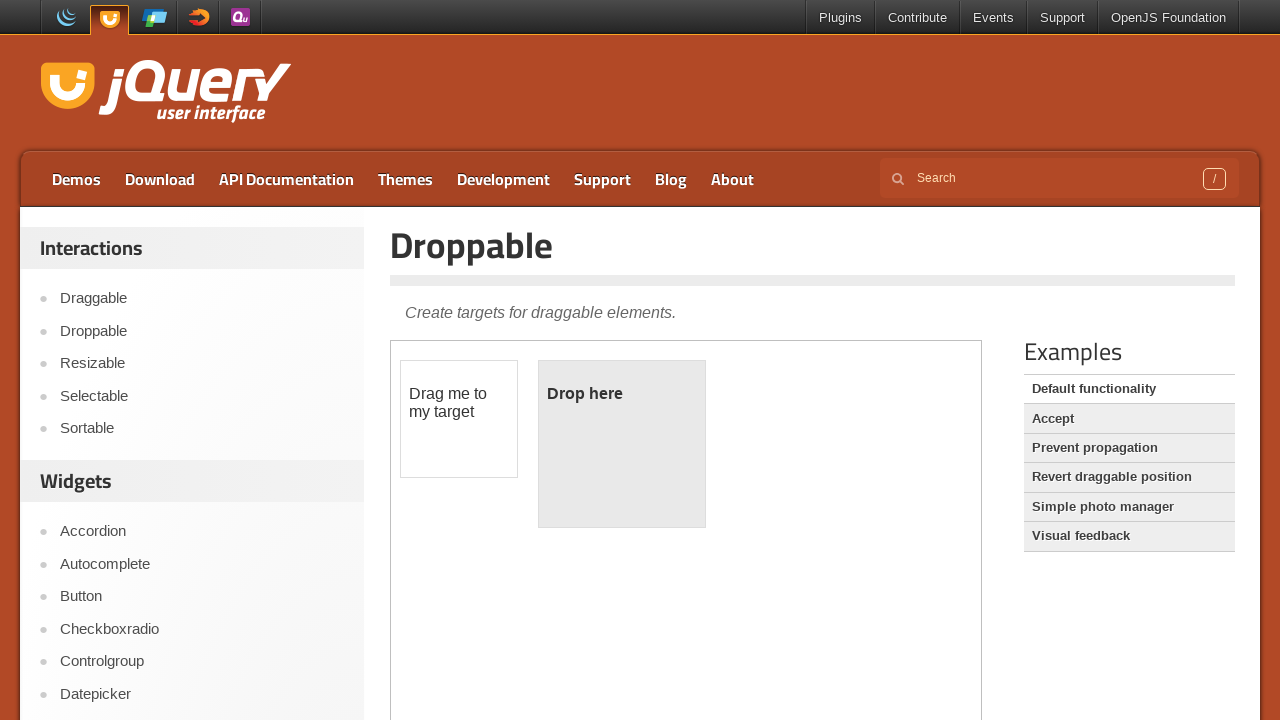

Navigated to jQuery UI droppable demo page
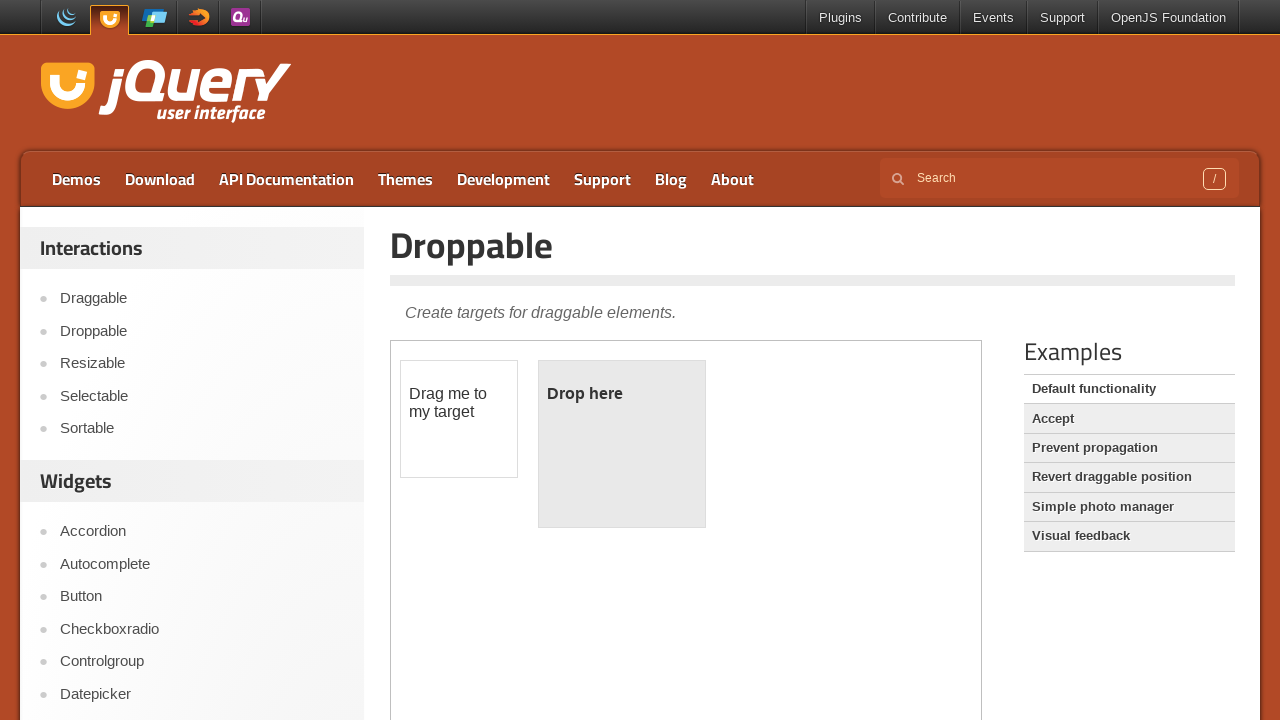

Located iframe containing drag and drop elements
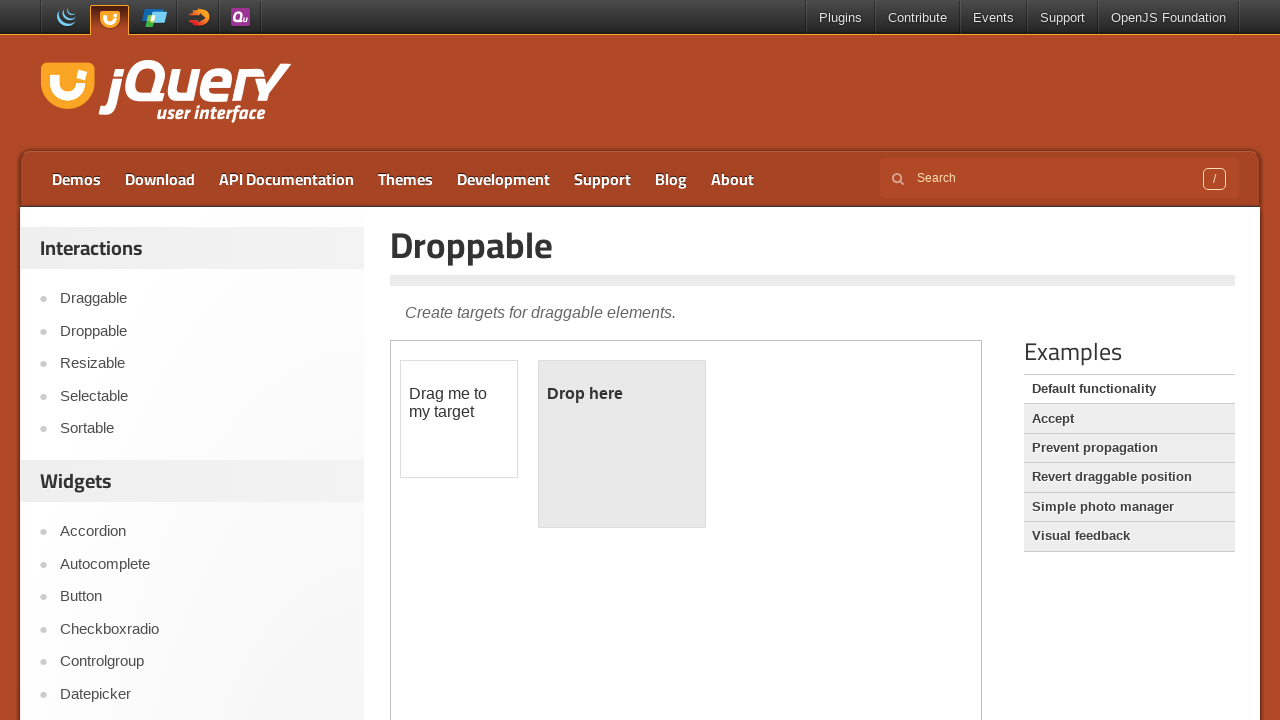

Located draggable element
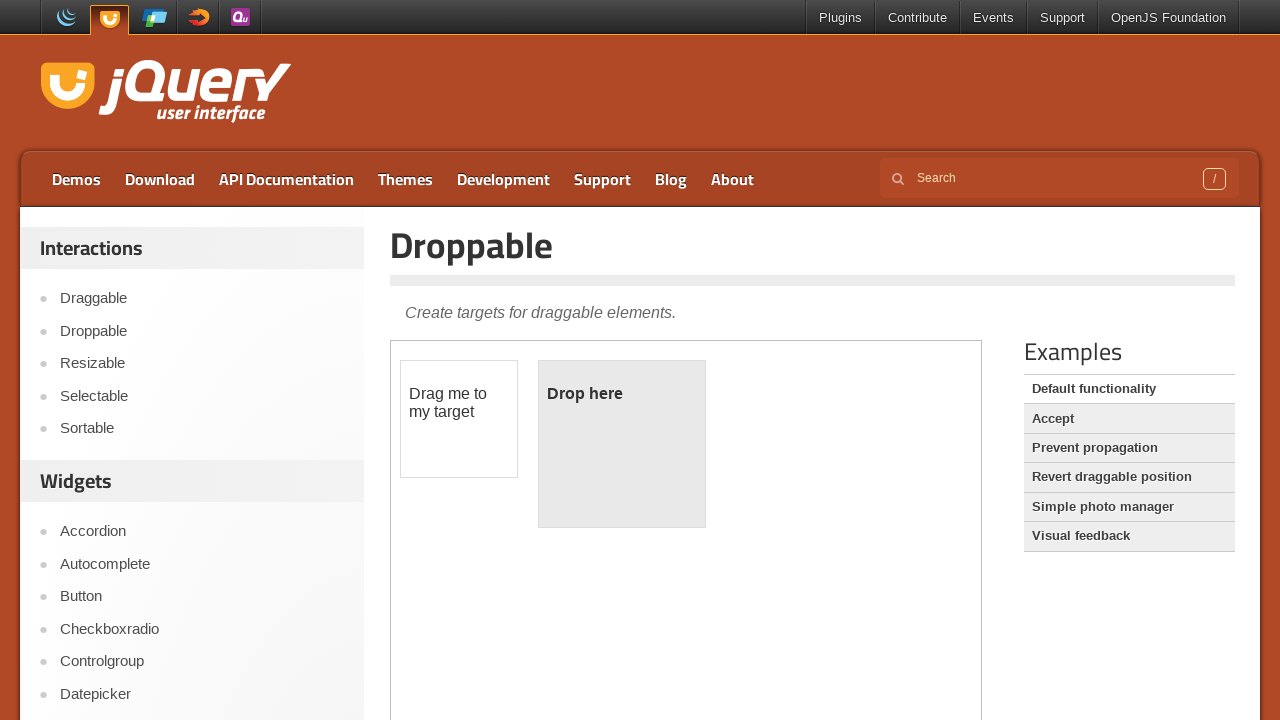

Located droppable target element
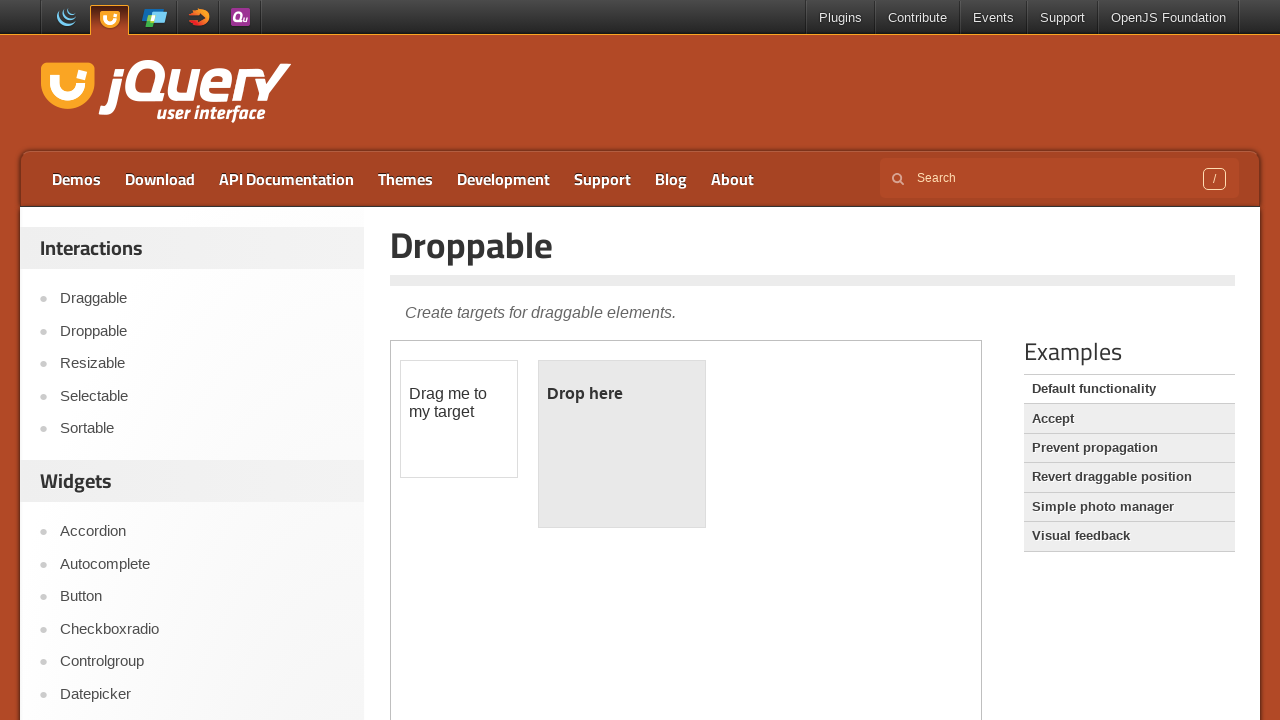

Dragged draggable element onto droppable target at (622, 444)
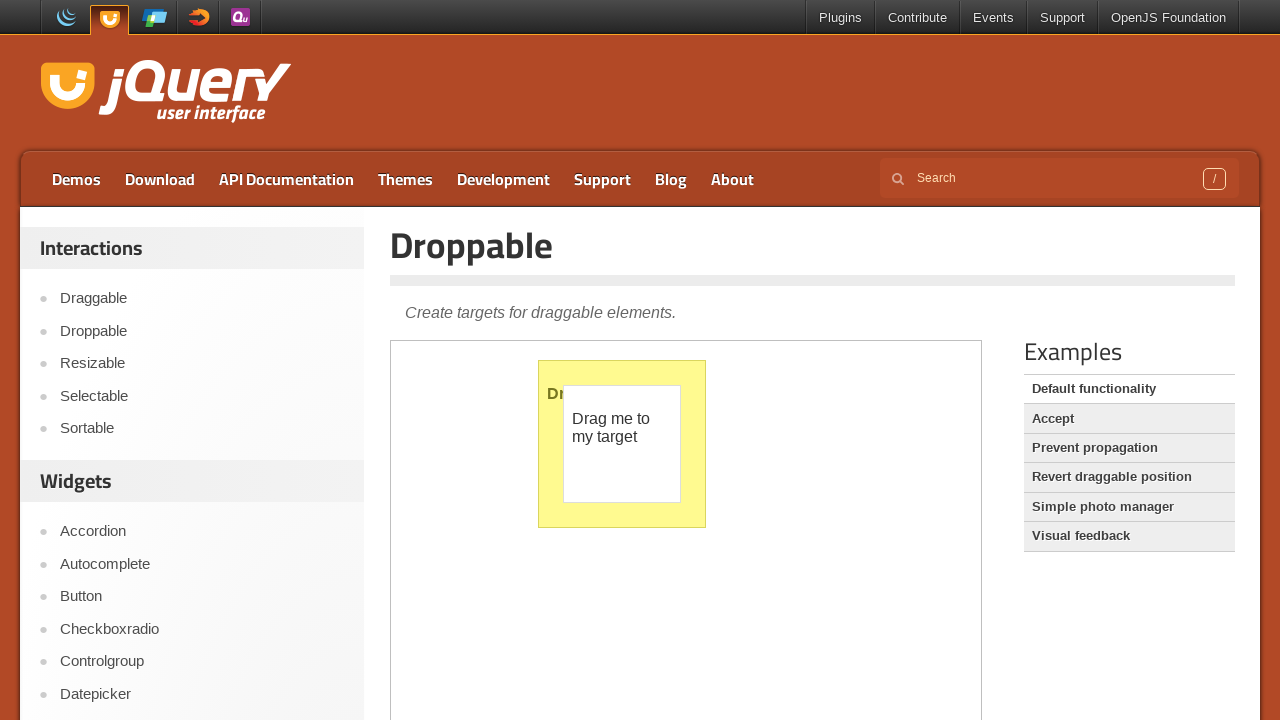

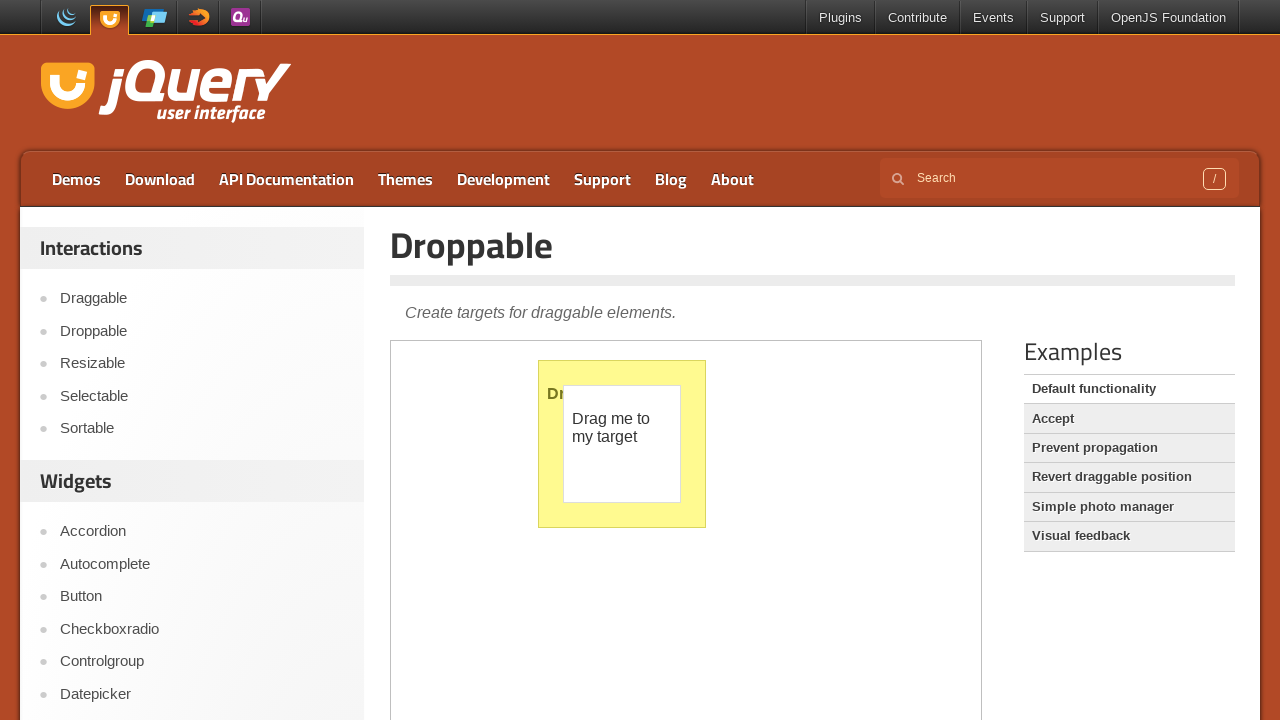